Submits a form with default values by clicking the submit button

Starting URL: http://www.eviltester.com/selenium/basic_html_form.html

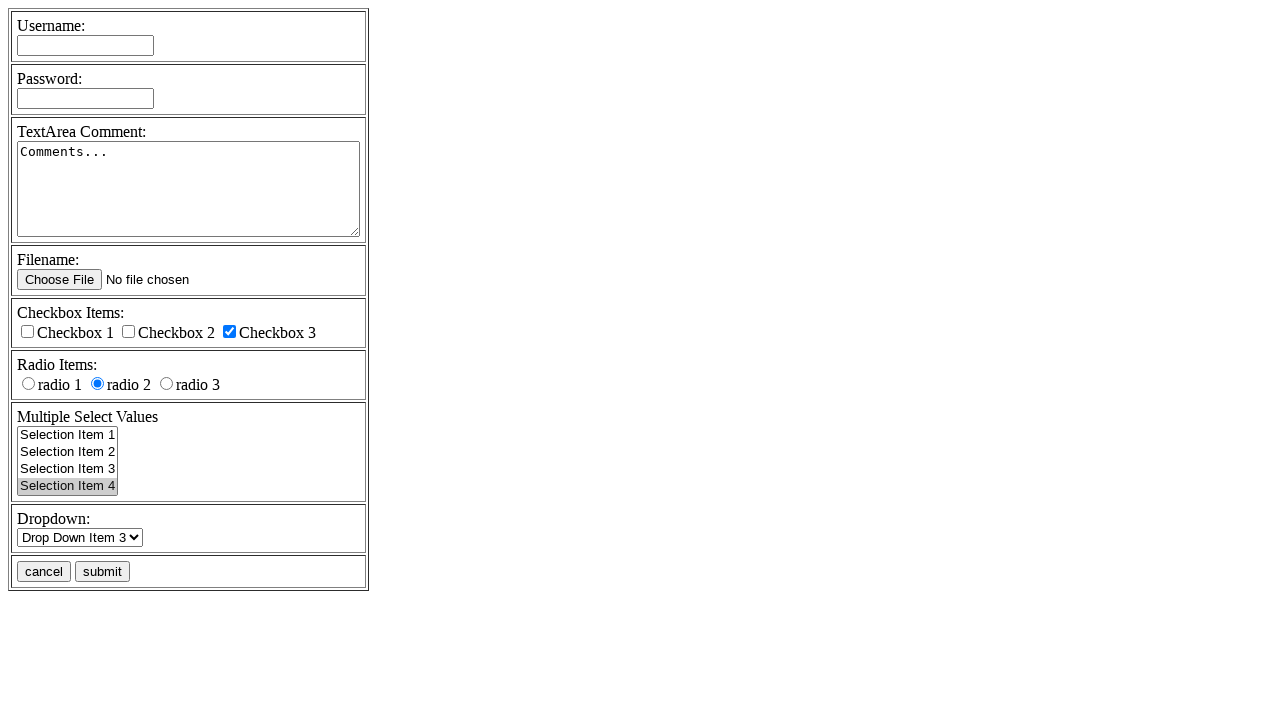

Clicked submit button to submit form with default values at (102, 572) on input[name='submitbutton'][value='submit']
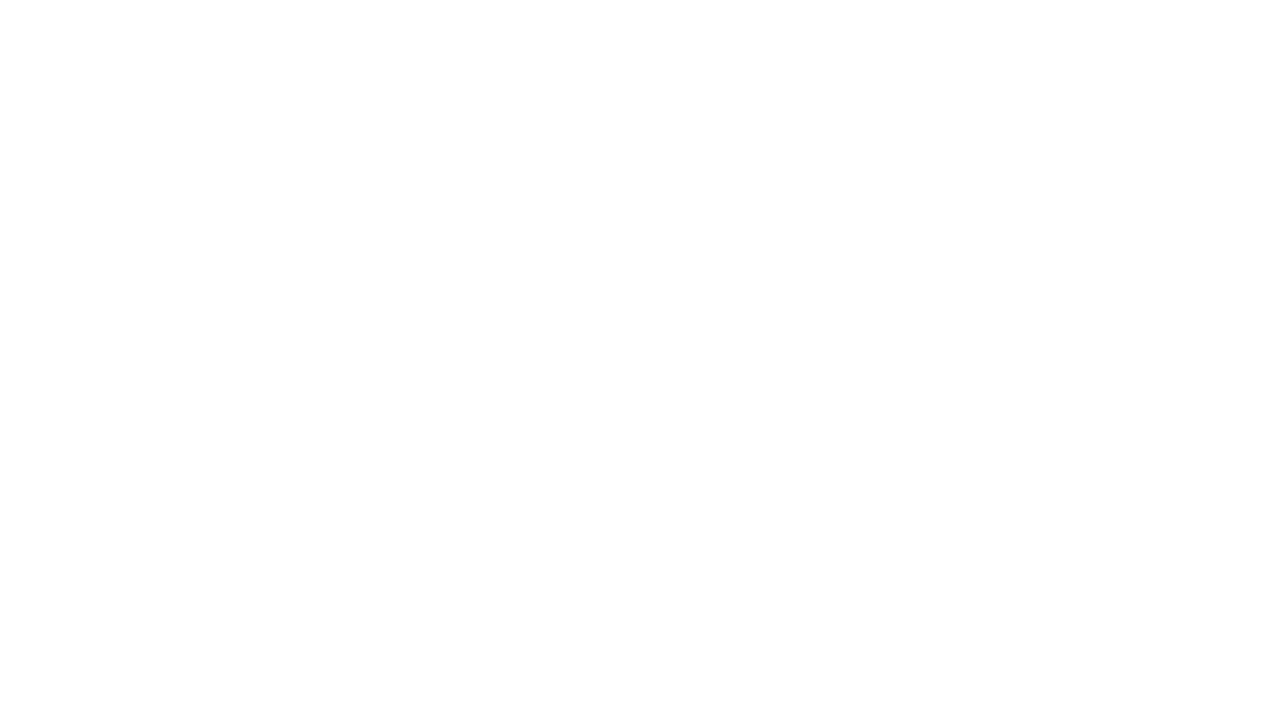

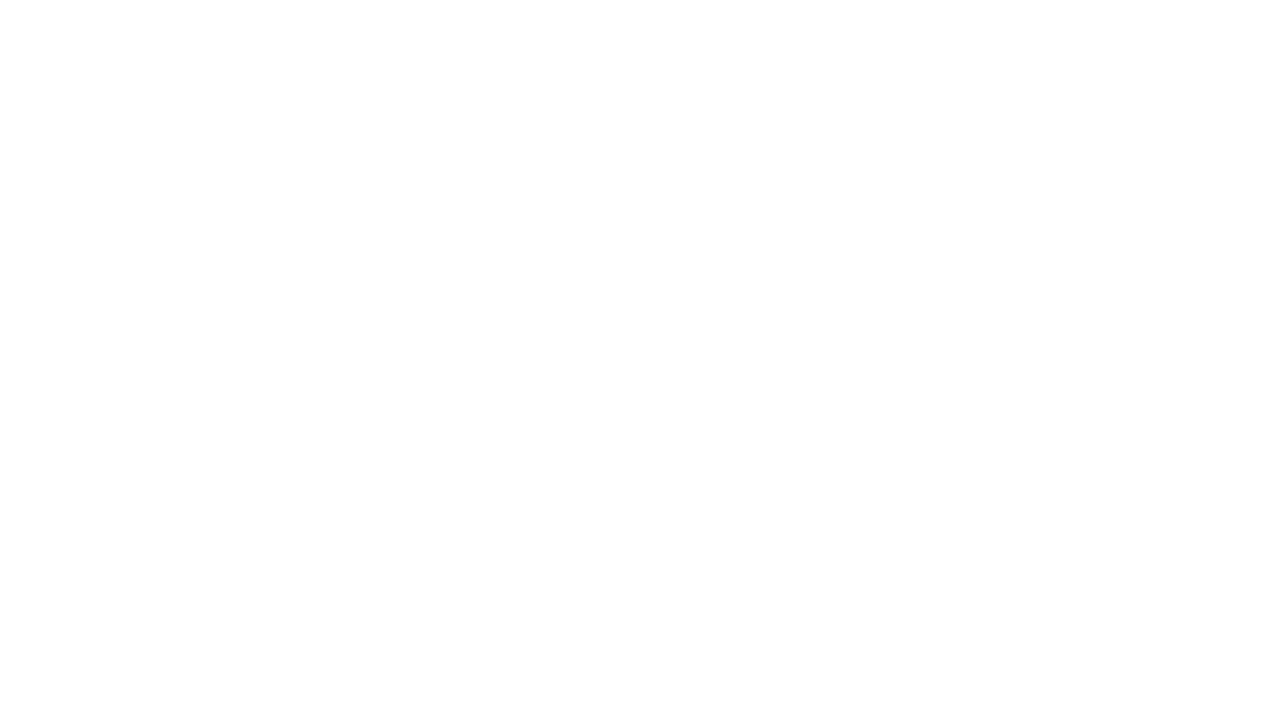